Tests checkbox functionality on an actions demo page by clicking on checkboxes, submitting the form, and verifying the result message is displayed correctly.

Starting URL: https://kristinek.github.io/site/examples/actions

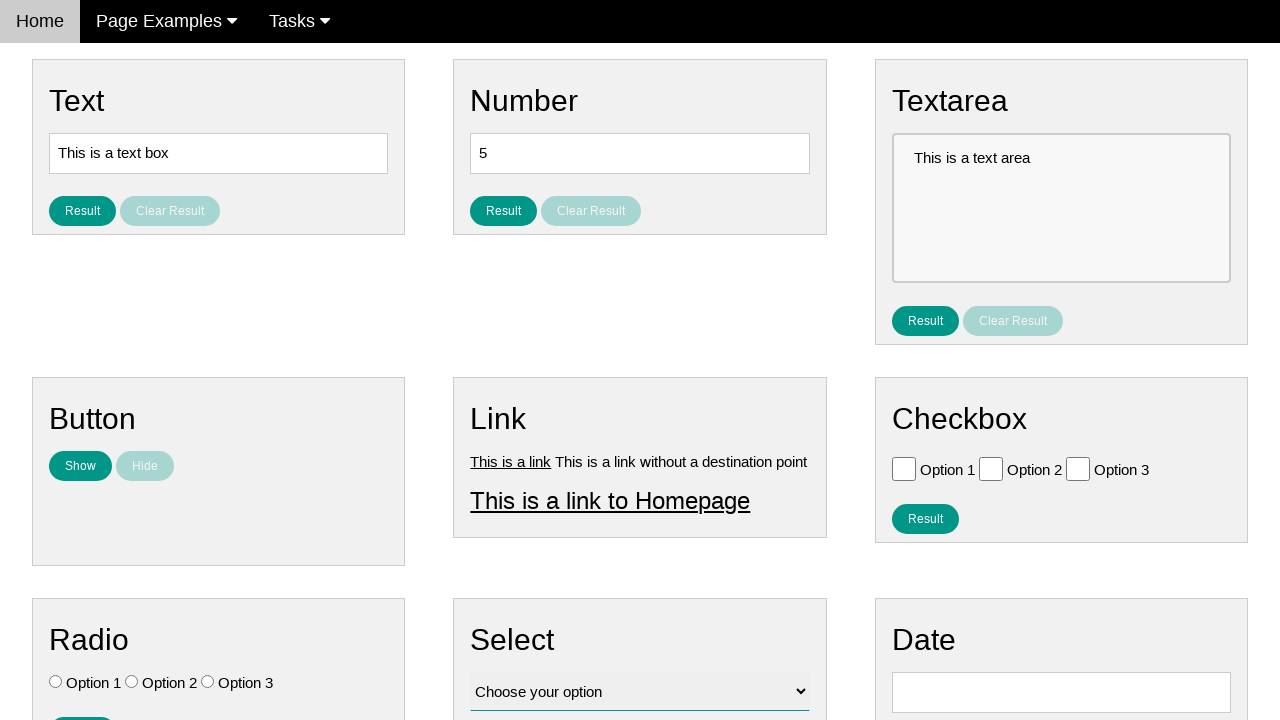

Navigated to actions demo page
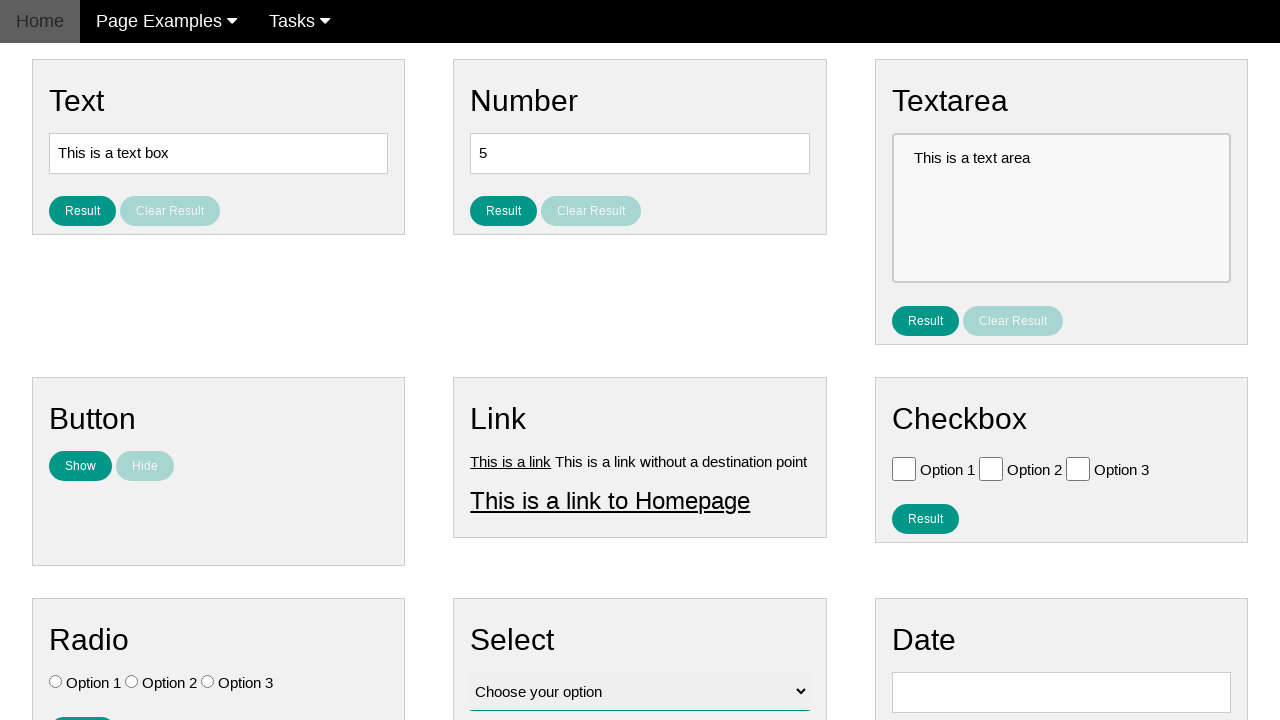

Clicked checkbox for Option 1 at (904, 468) on xpath=//input[@value='Option 1']
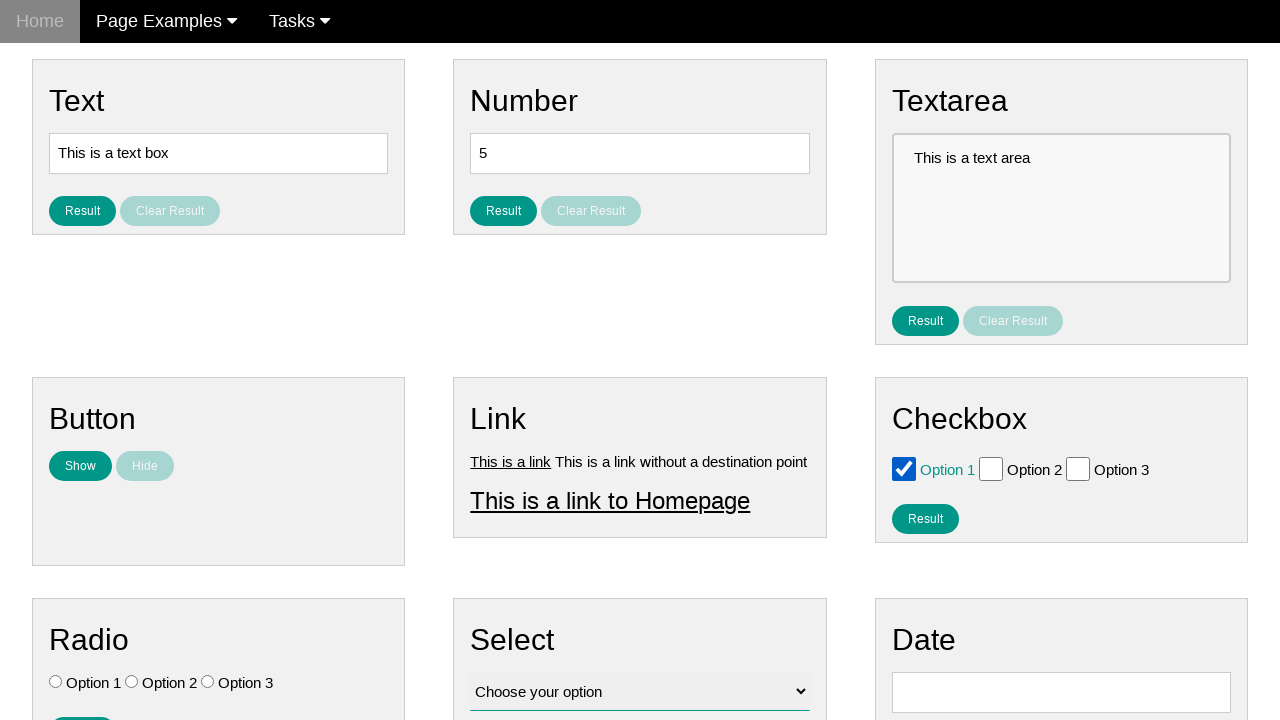

Clicked checkbox for Option 2 at (991, 468) on xpath=//input[@value='Option 2']
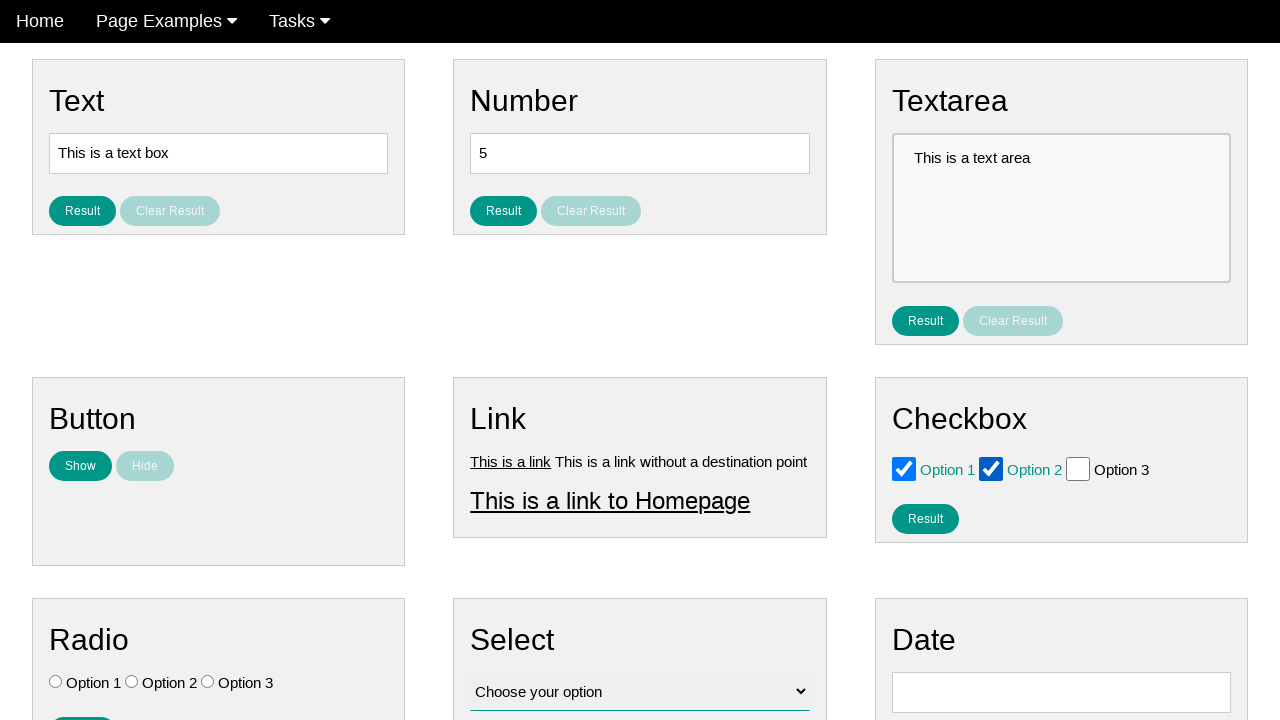

Clicked result button to submit checkbox selections at (925, 518) on #result_button_checkbox
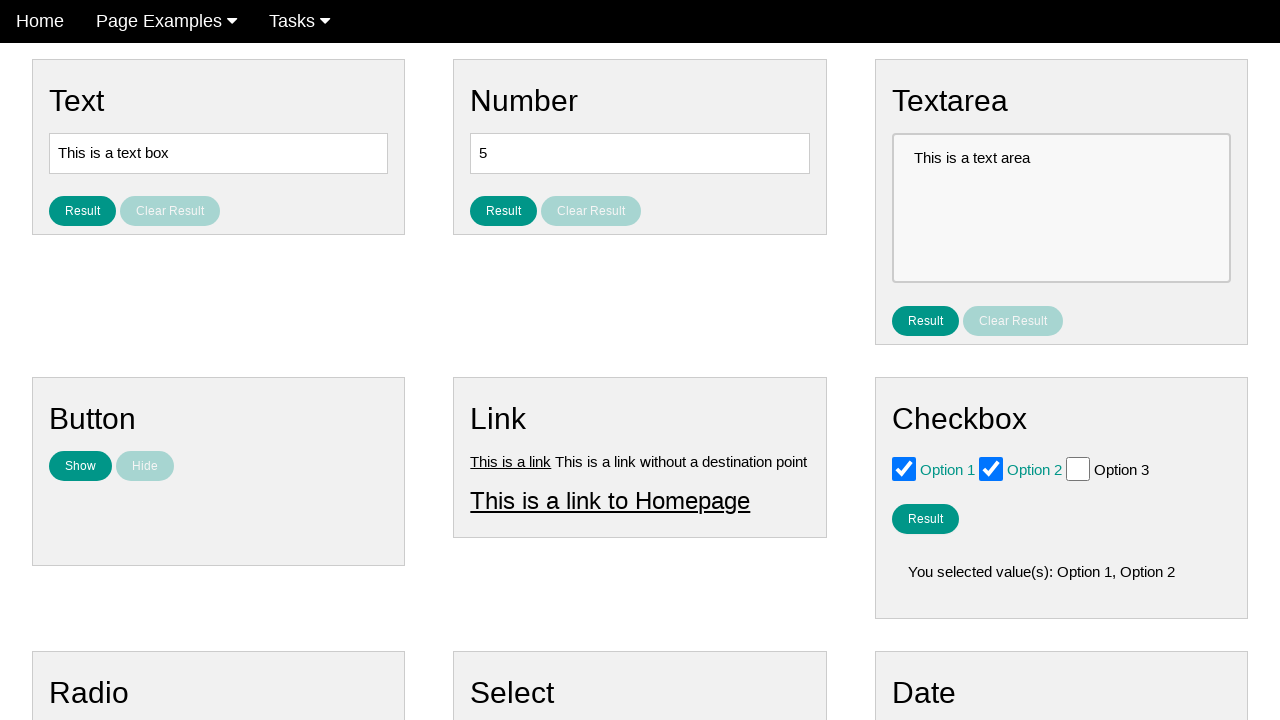

Result message element loaded
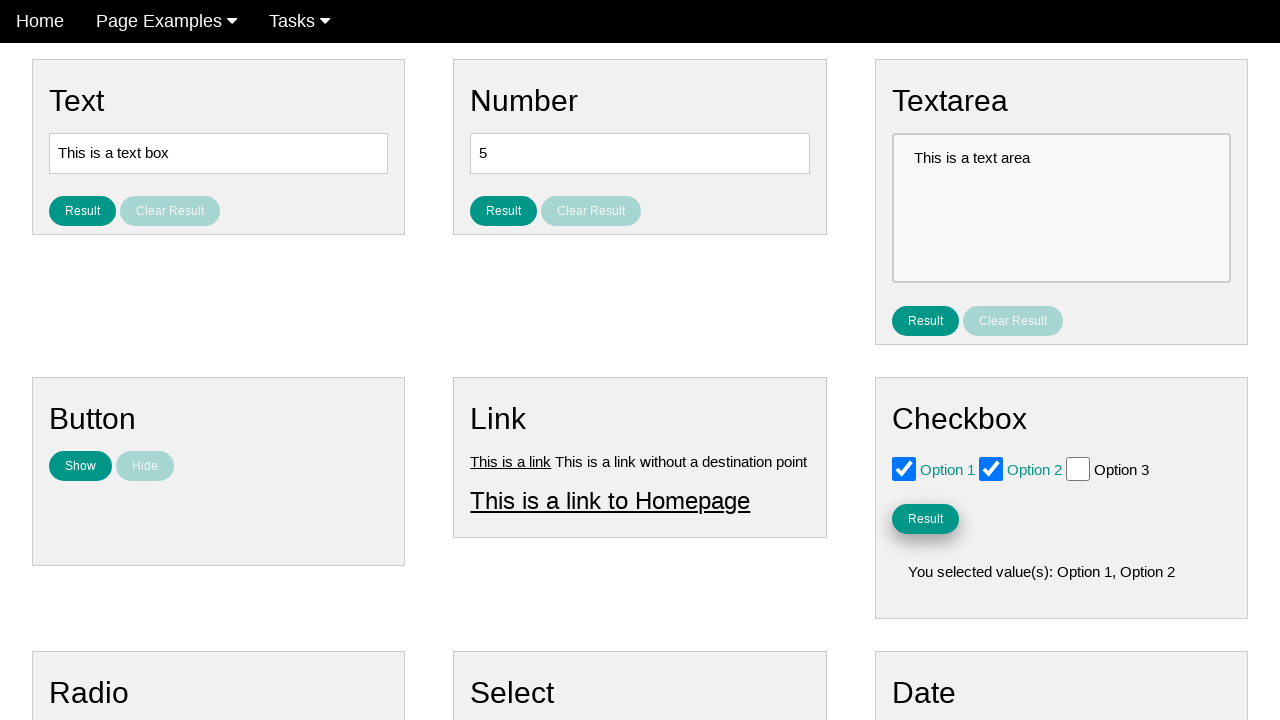

Retrieved result message text: You selected value(s): Option 1, Option 2
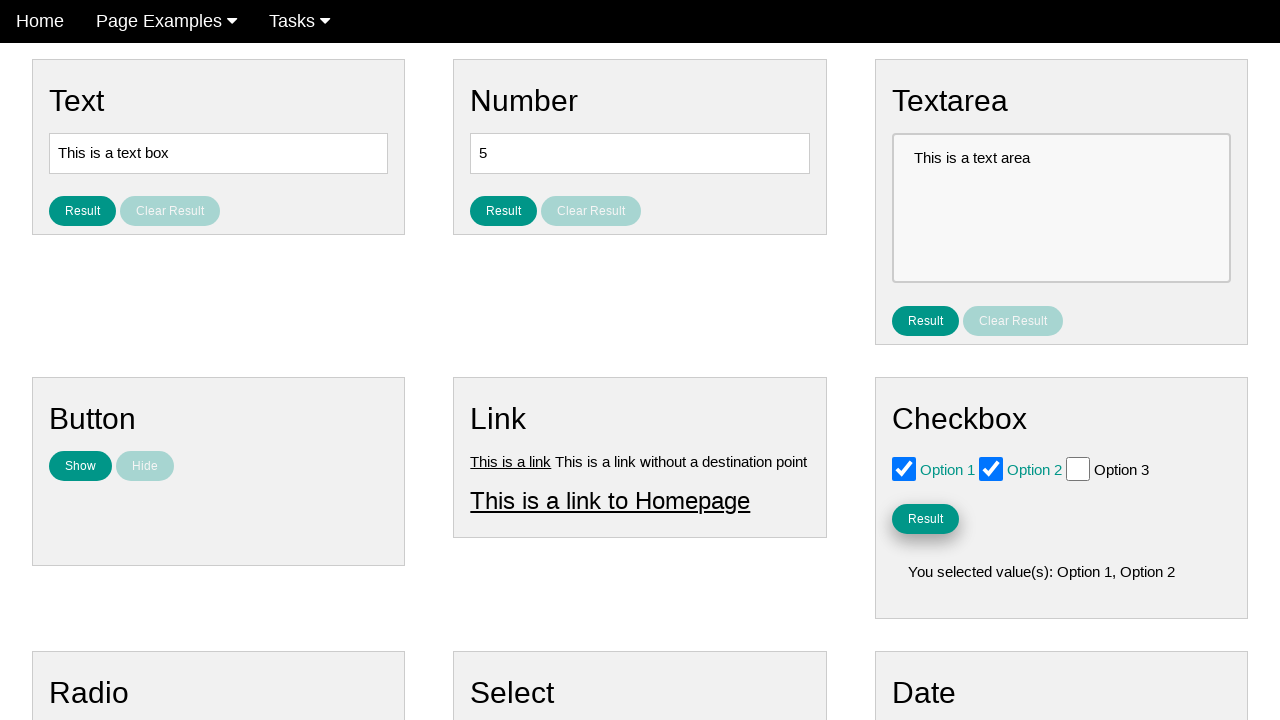

Verified result message is not empty
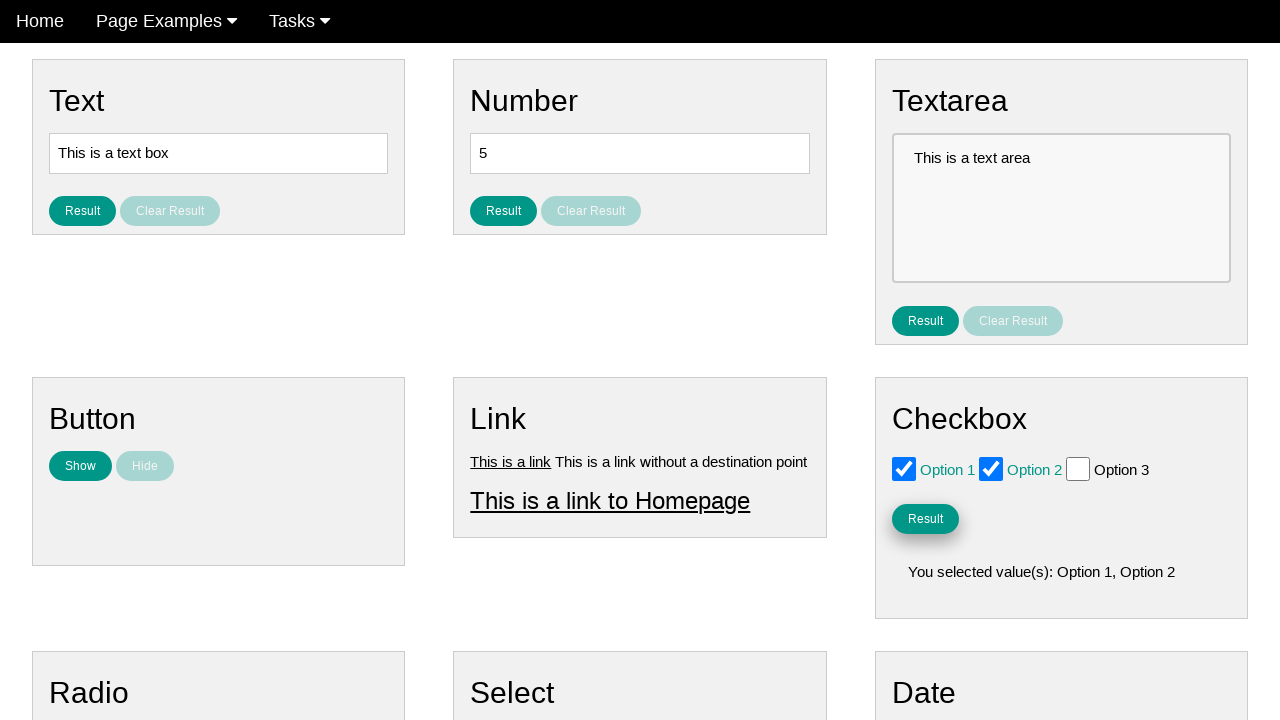

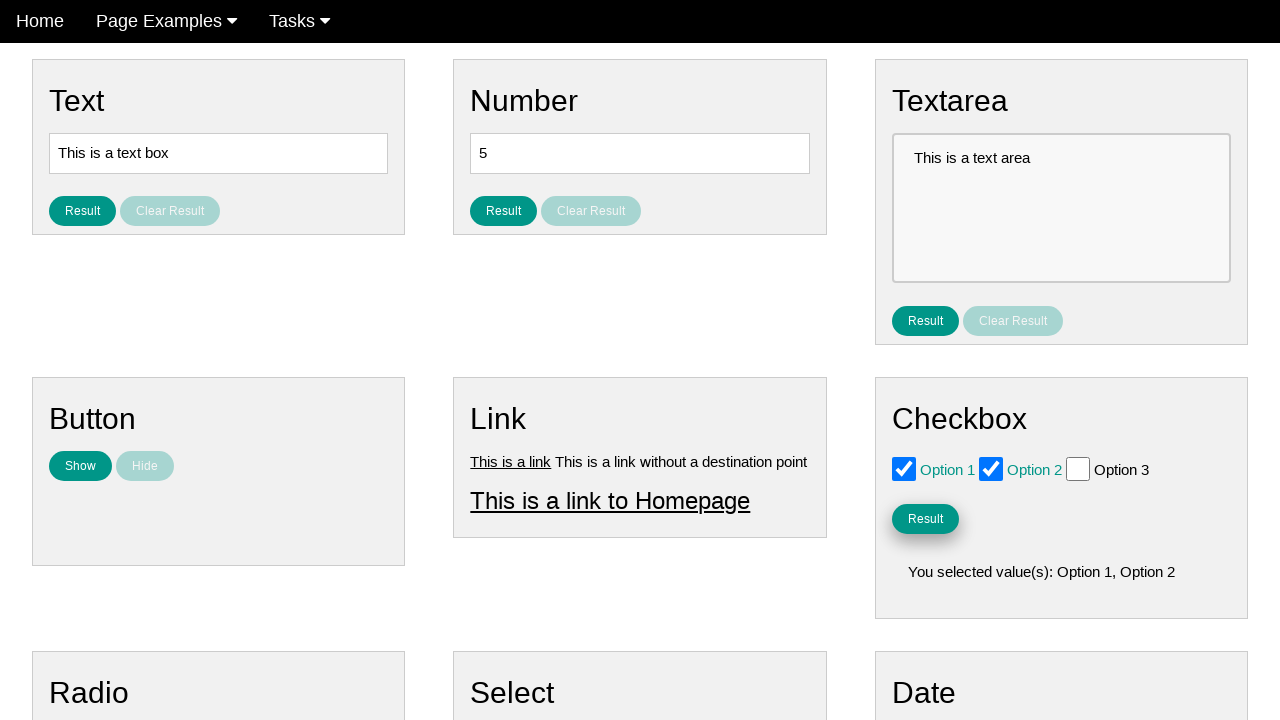